Tests that the name field enforces a maximum length of 30 characters with a warning message.

Starting URL: https://asifarefinbonny.github.io/QuickDial/

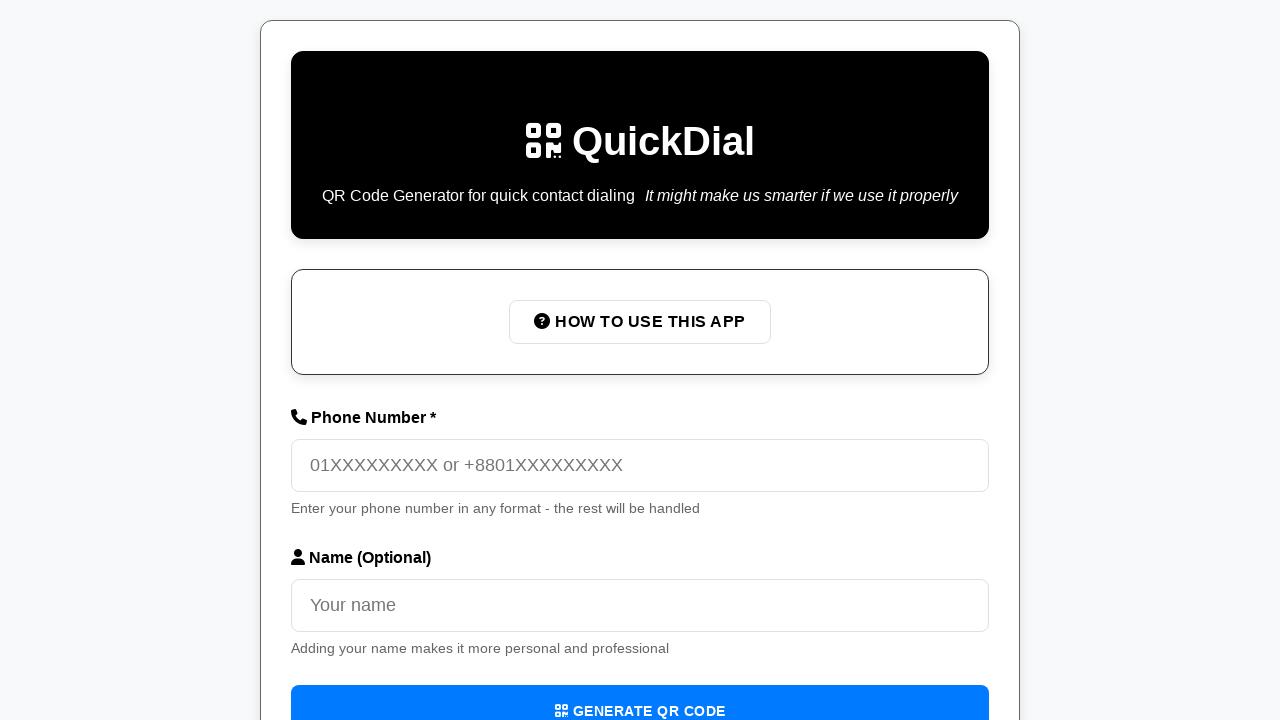

Filled name field with 40 characters (exceeding max length) on internal:label=/Name/i
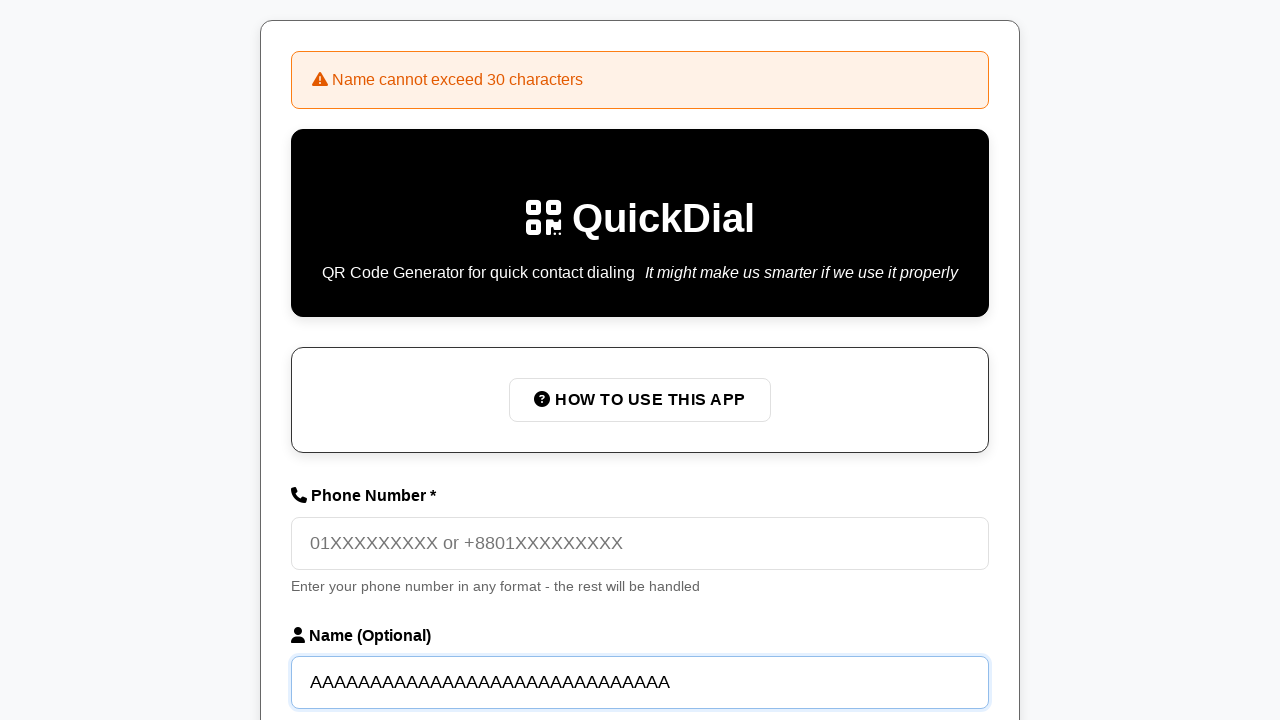

Verified warning message appeared for exceeding max length
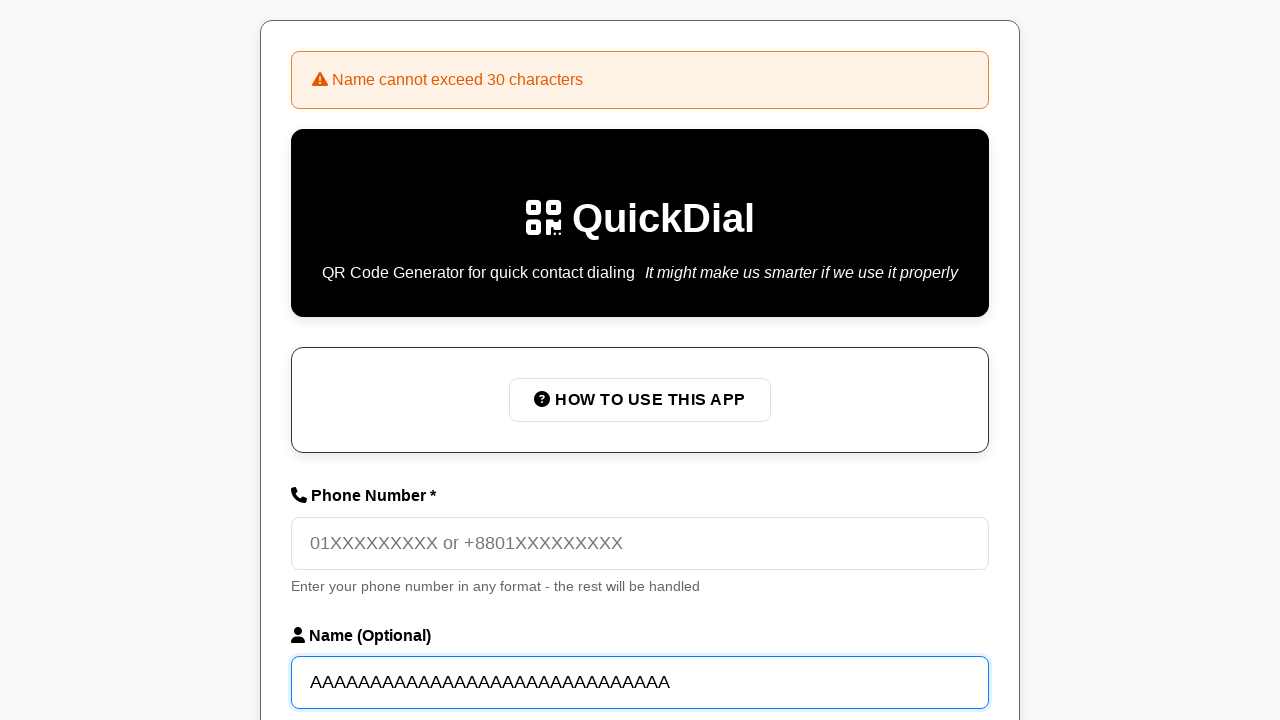

Retrieved name field value to verify truncation
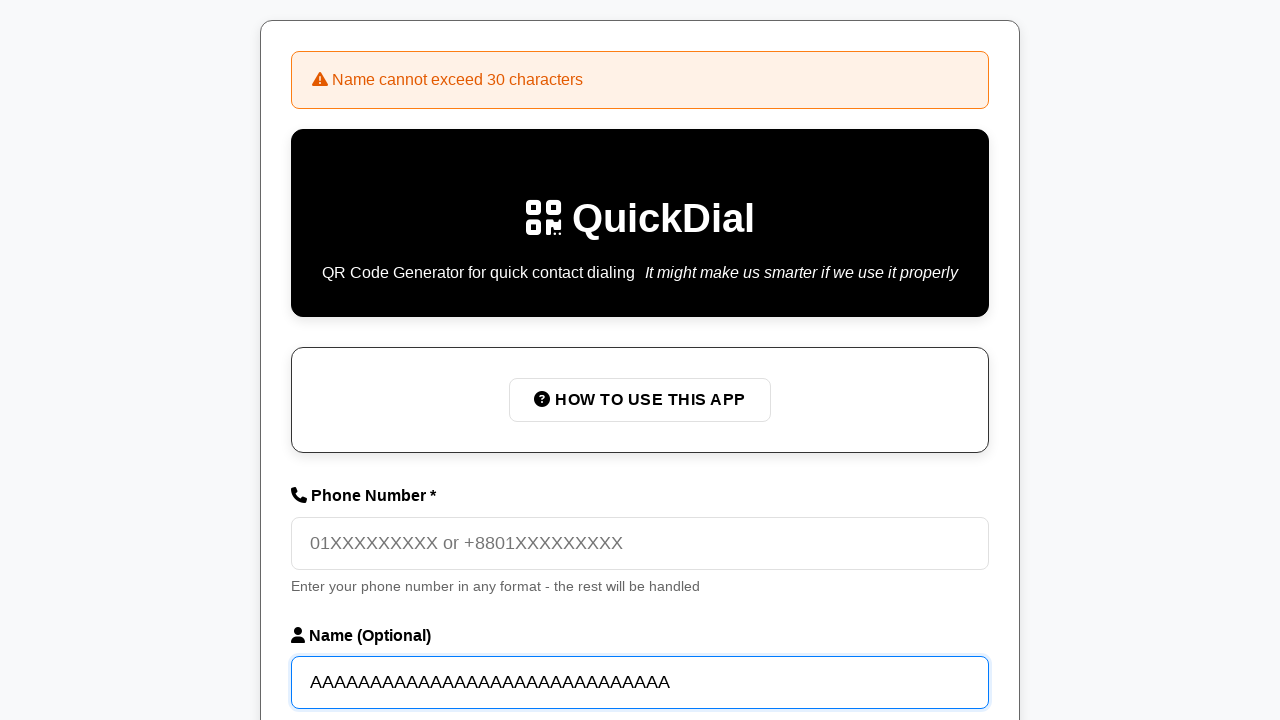

Confirmed name was truncated to 30 characters (max 30)
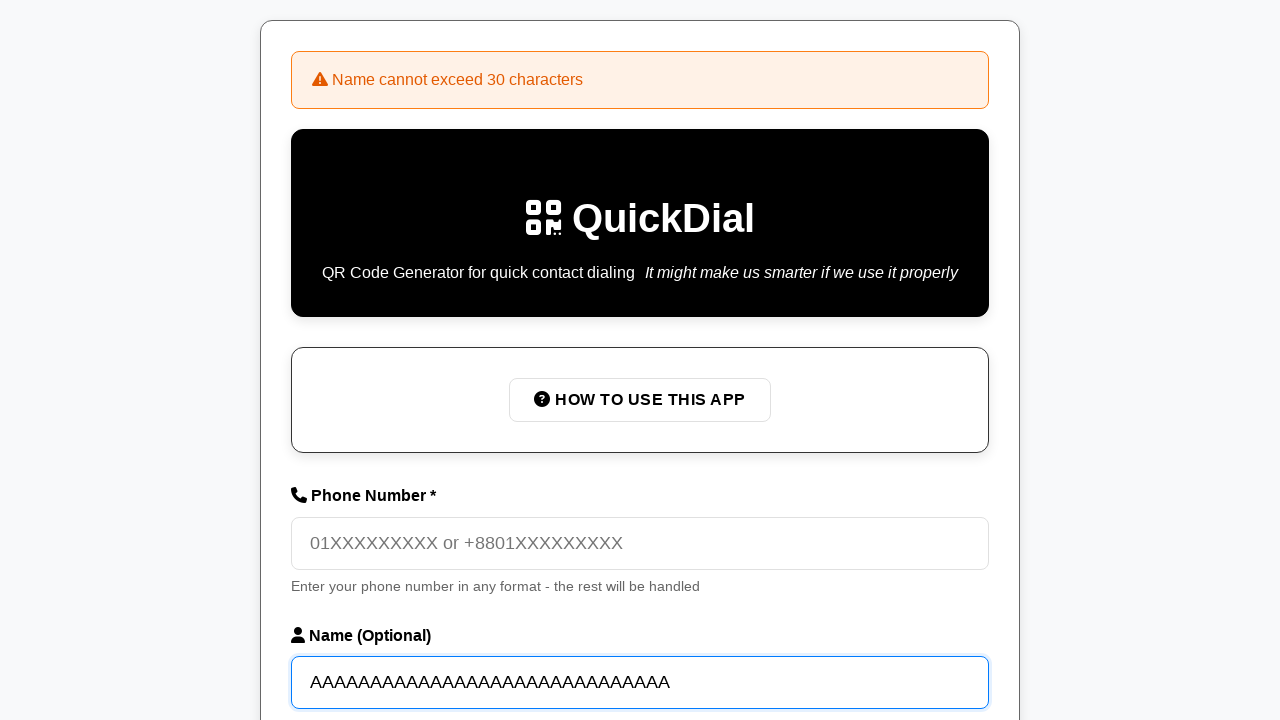

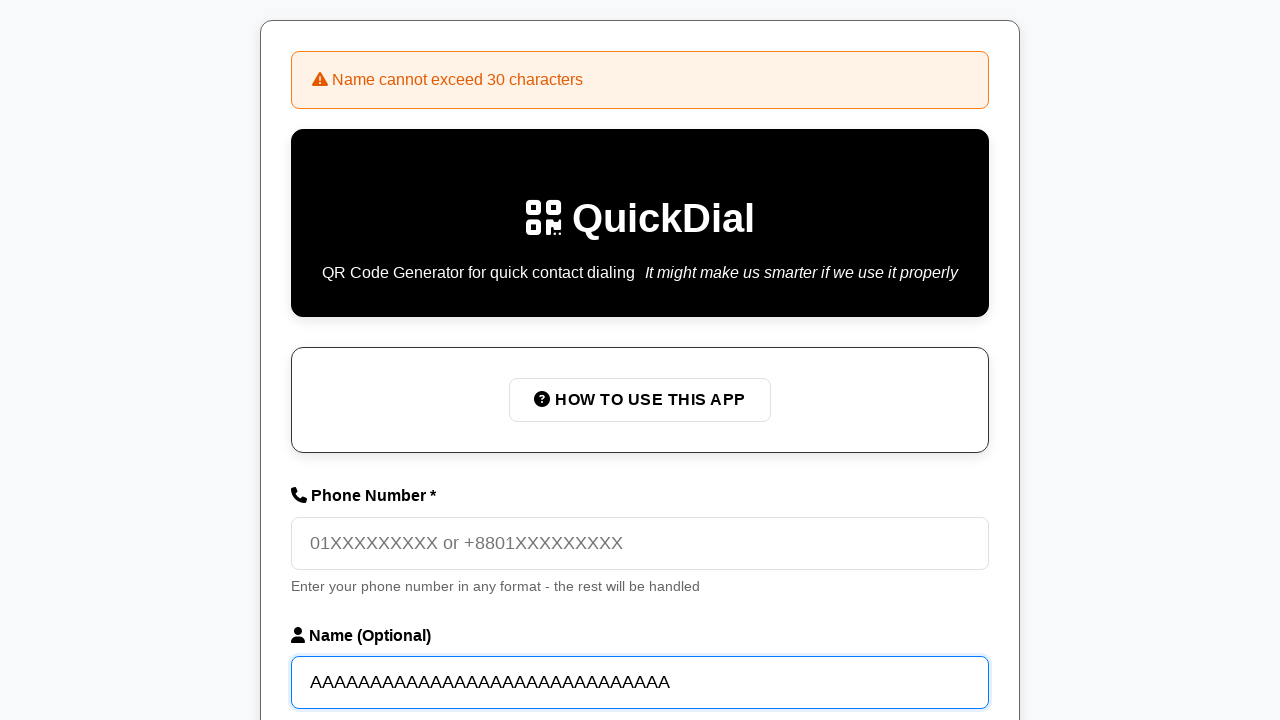